Tests scrolling down the page and clicking on a "Learn More" link

Starting URL: https://www.michaelscustomframing.com/

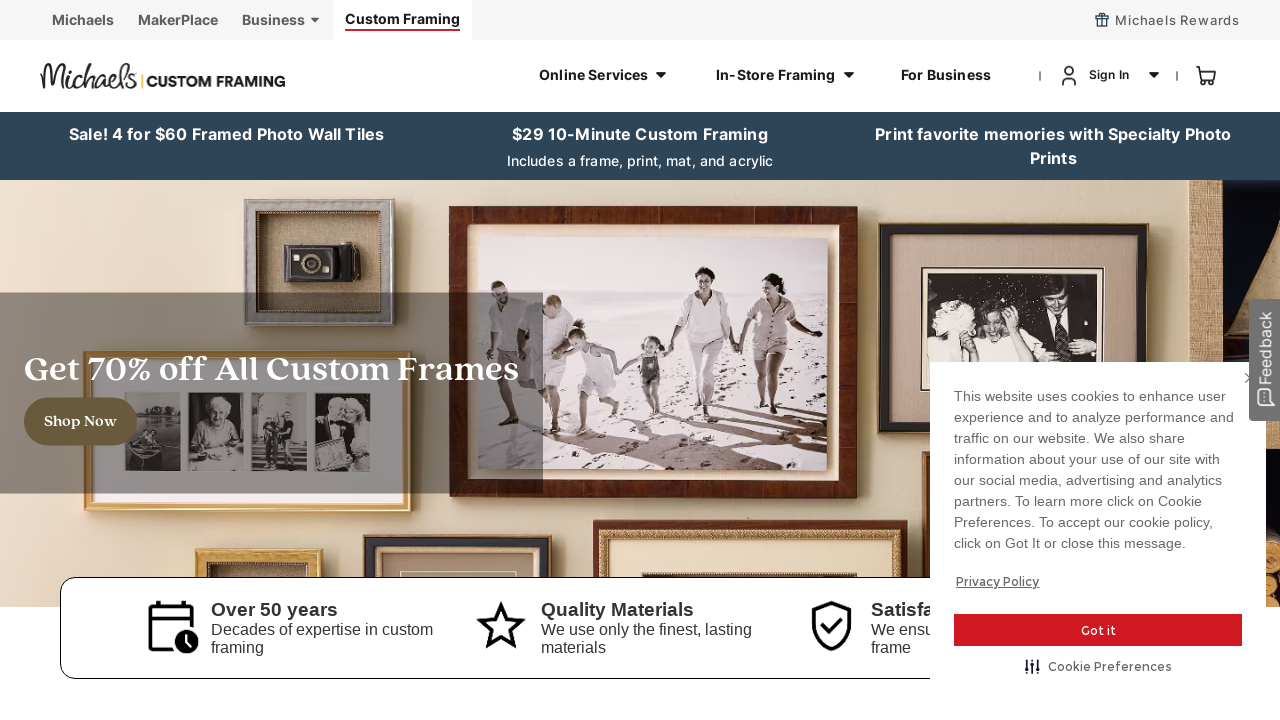

Scrolled down the page by 700 pixels
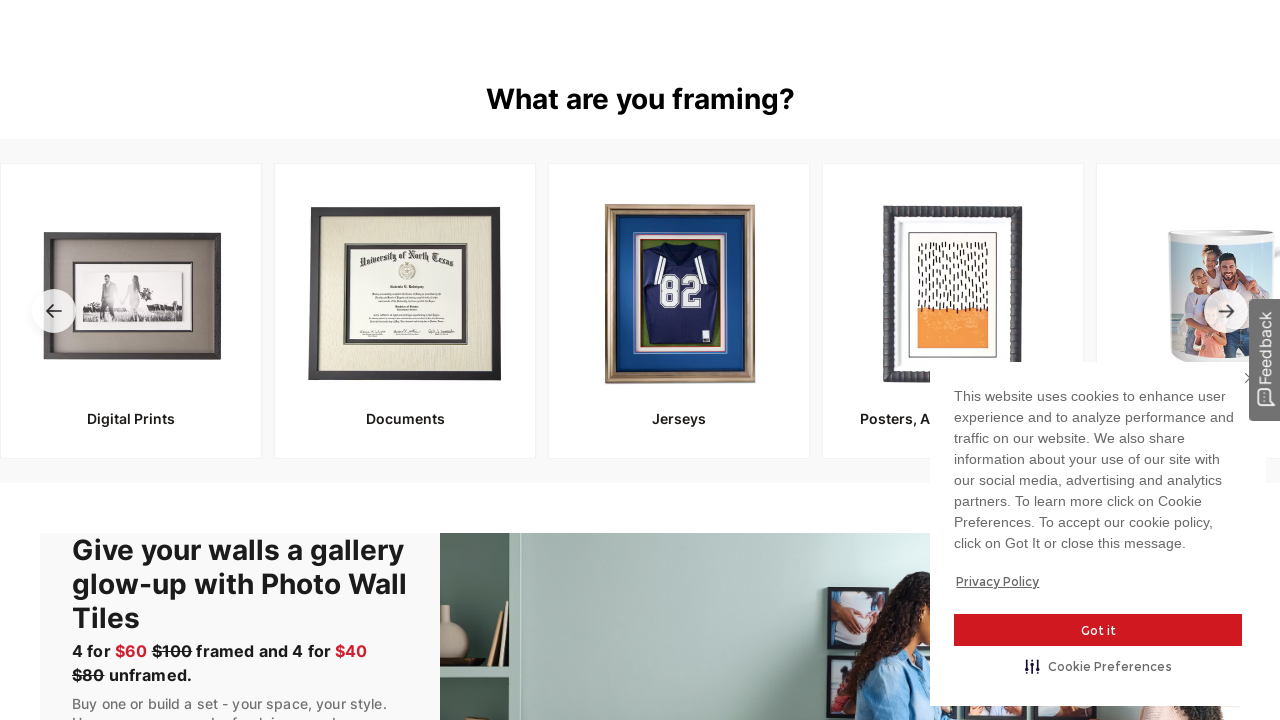

Clicked on 'Learn More' link at (1090, 396) on text=Learn More
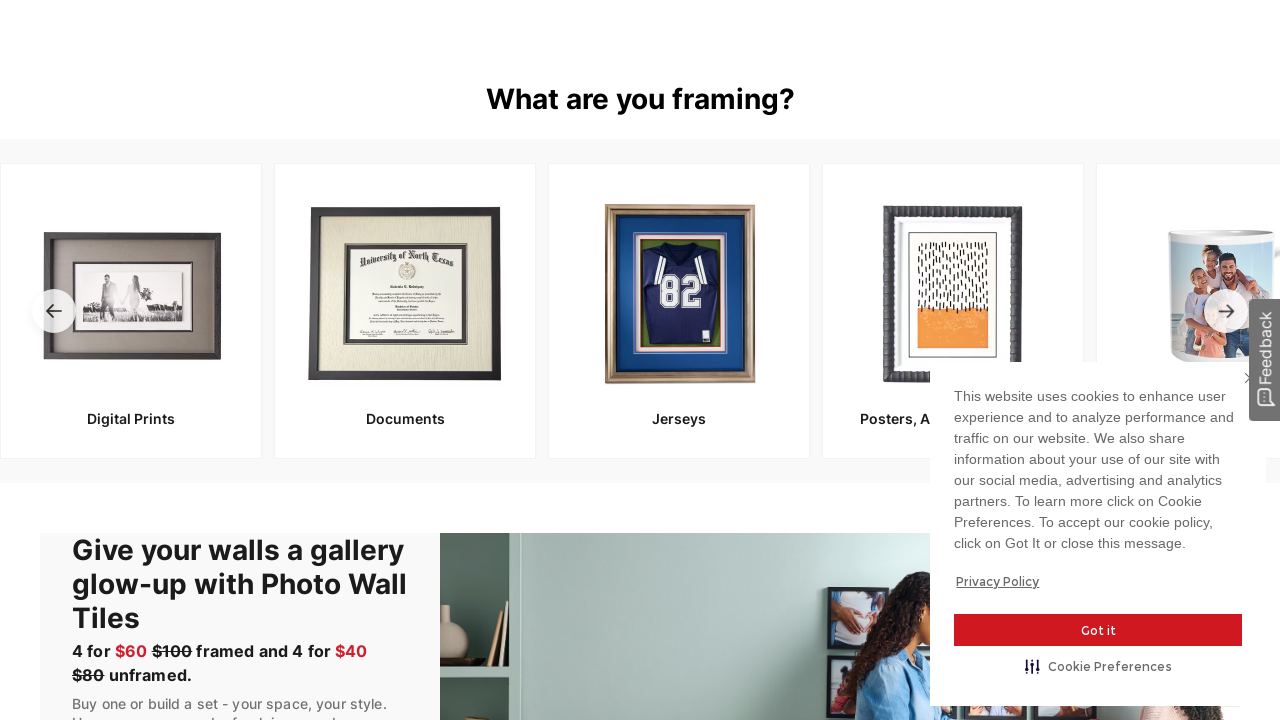

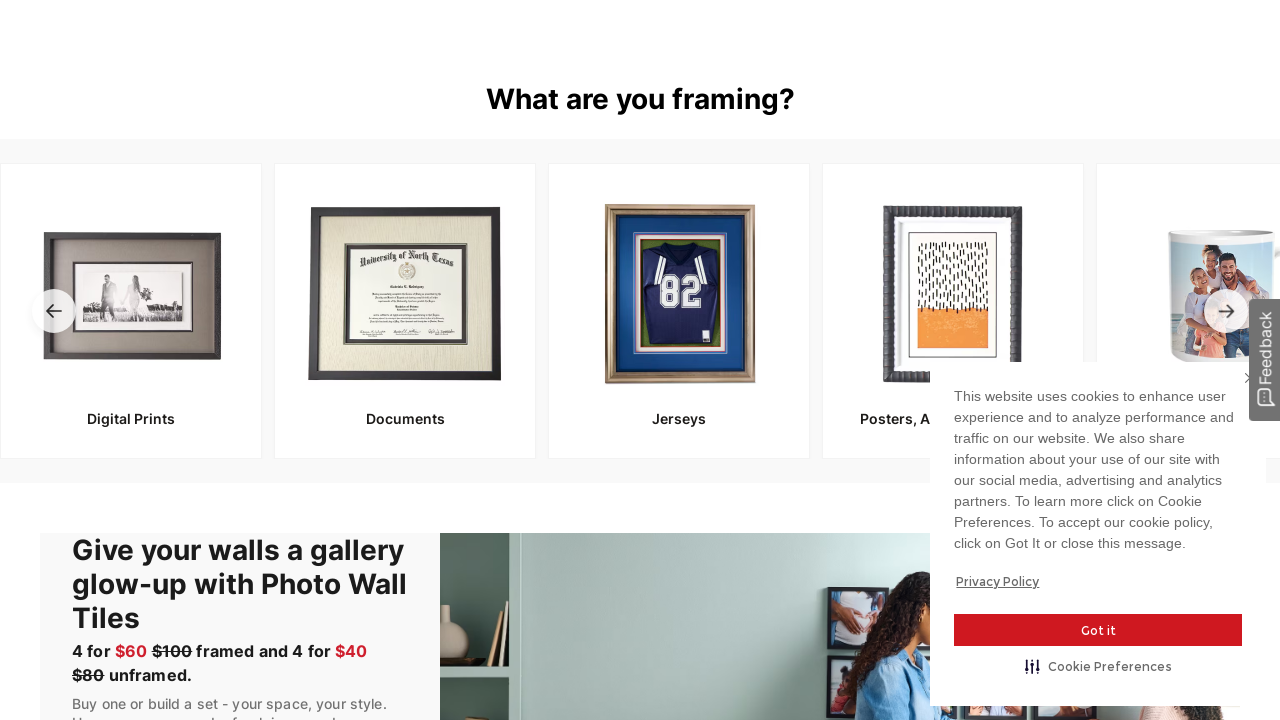